Navigates to testuj.pl and verifies the page loads by checking the title

Starting URL: https://testuj.pl/

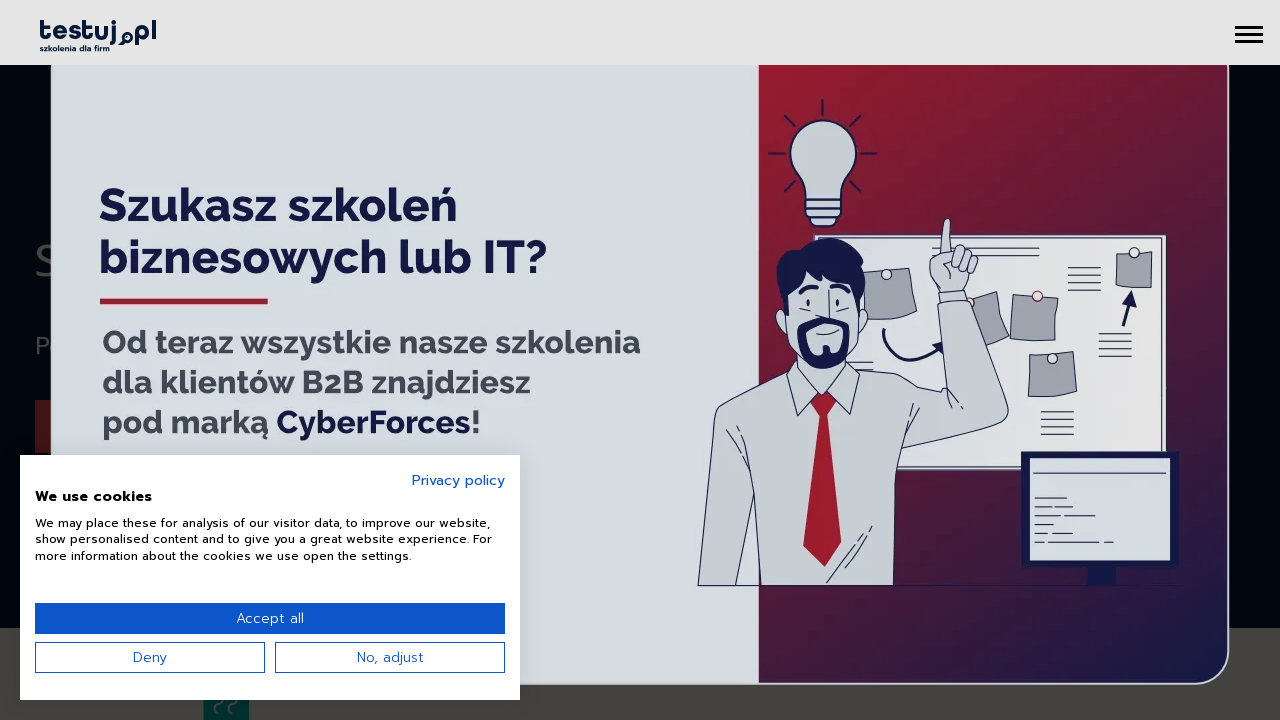

Waited for page to reach domcontentloaded state
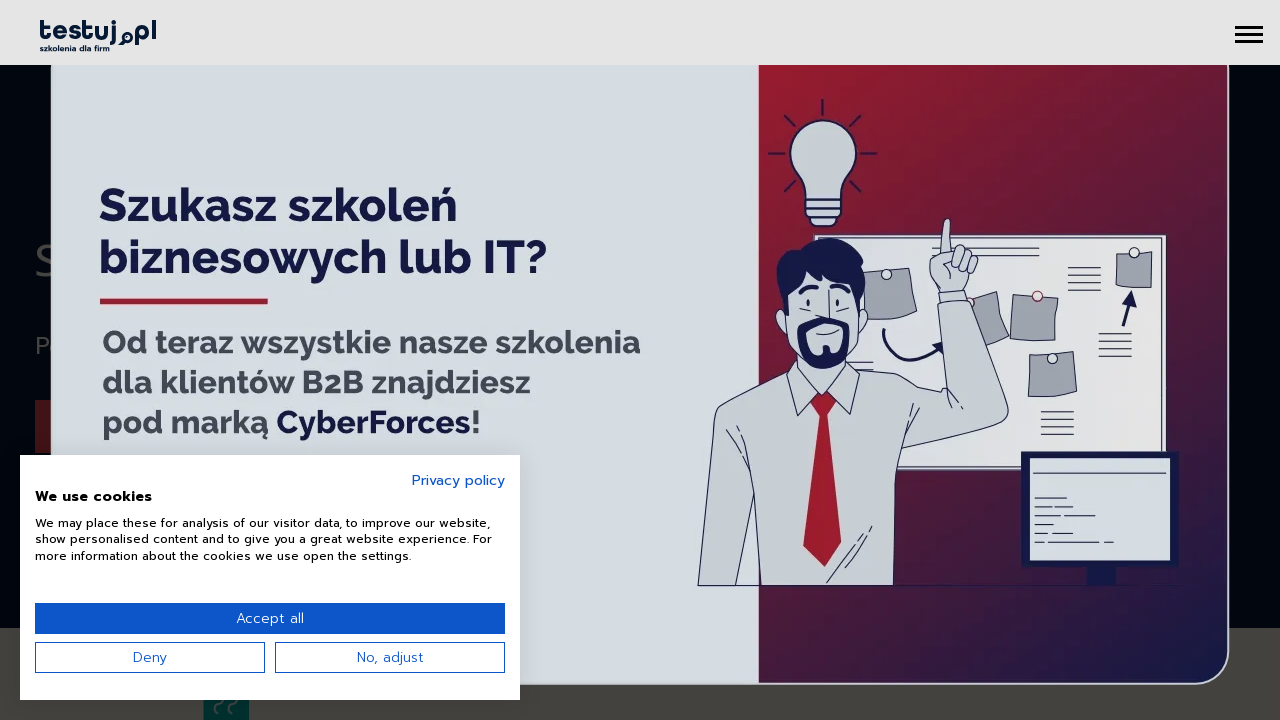

Retrieved page title
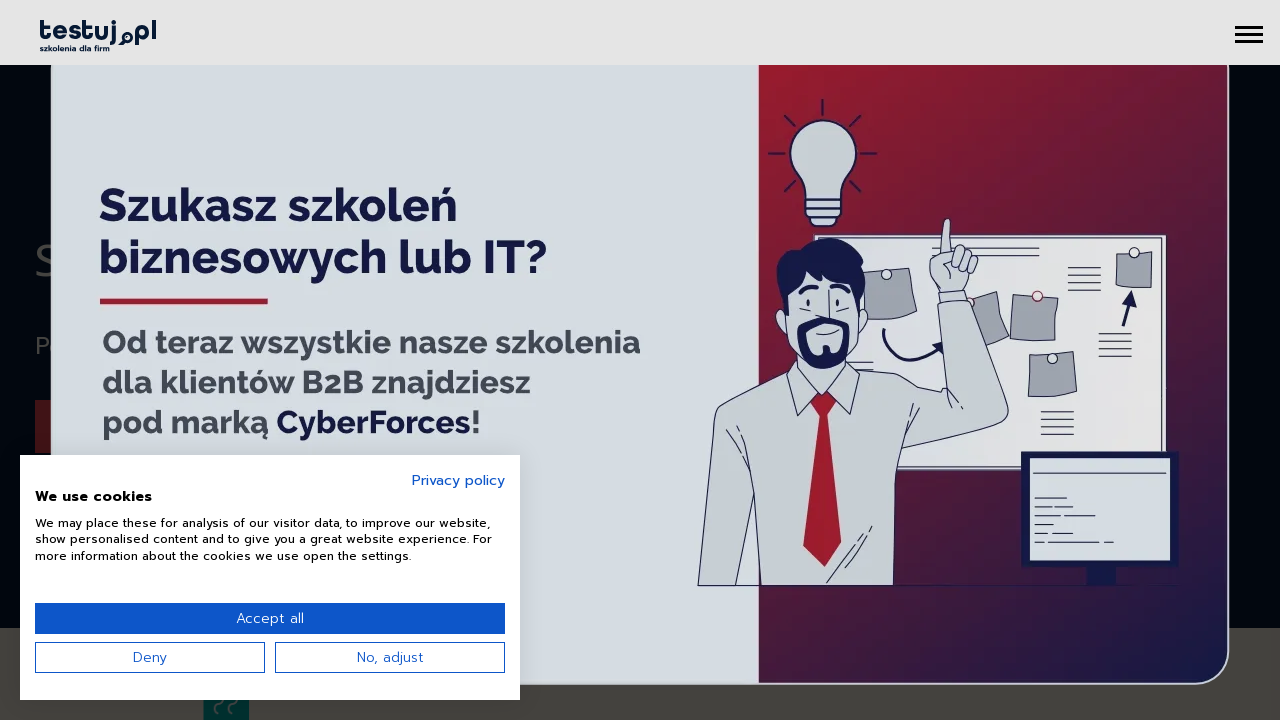

Verified page title is not empty
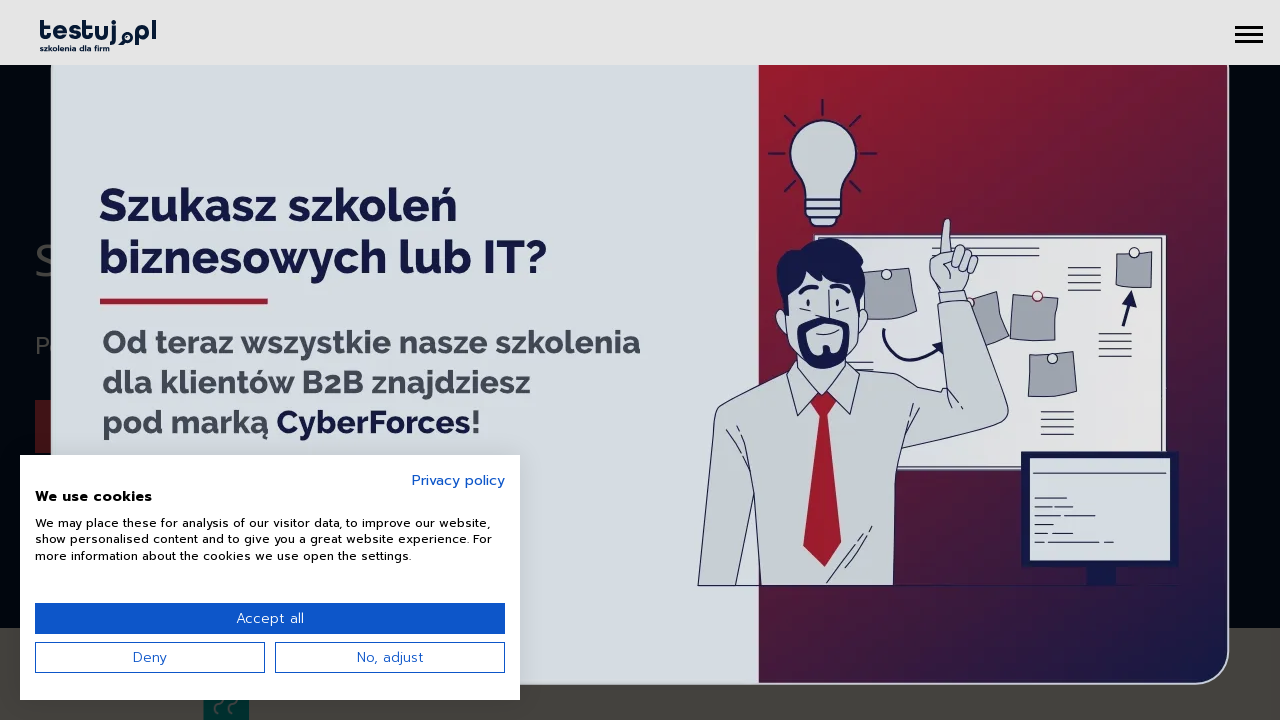

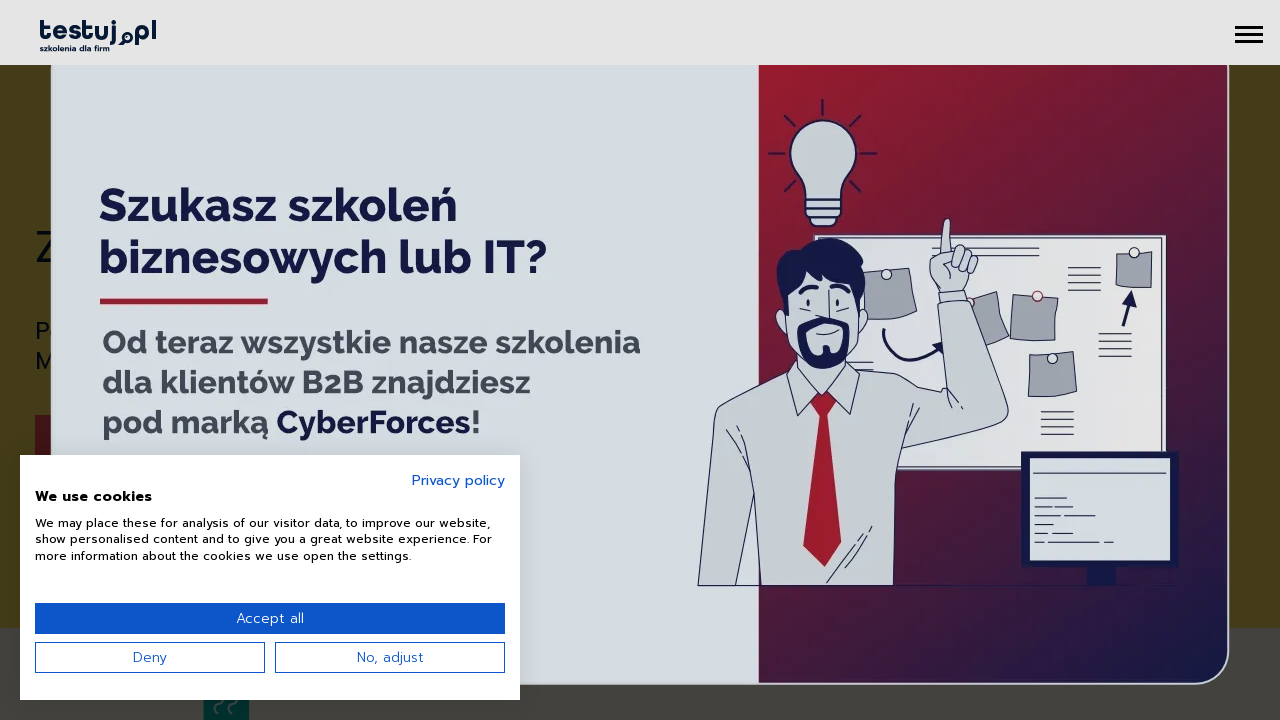